Tests JavaScript alert dialog by clicking the alert button, accepting the dialog, and verifying the result message

Starting URL: https://the-internet.herokuapp.com/javascript_alerts

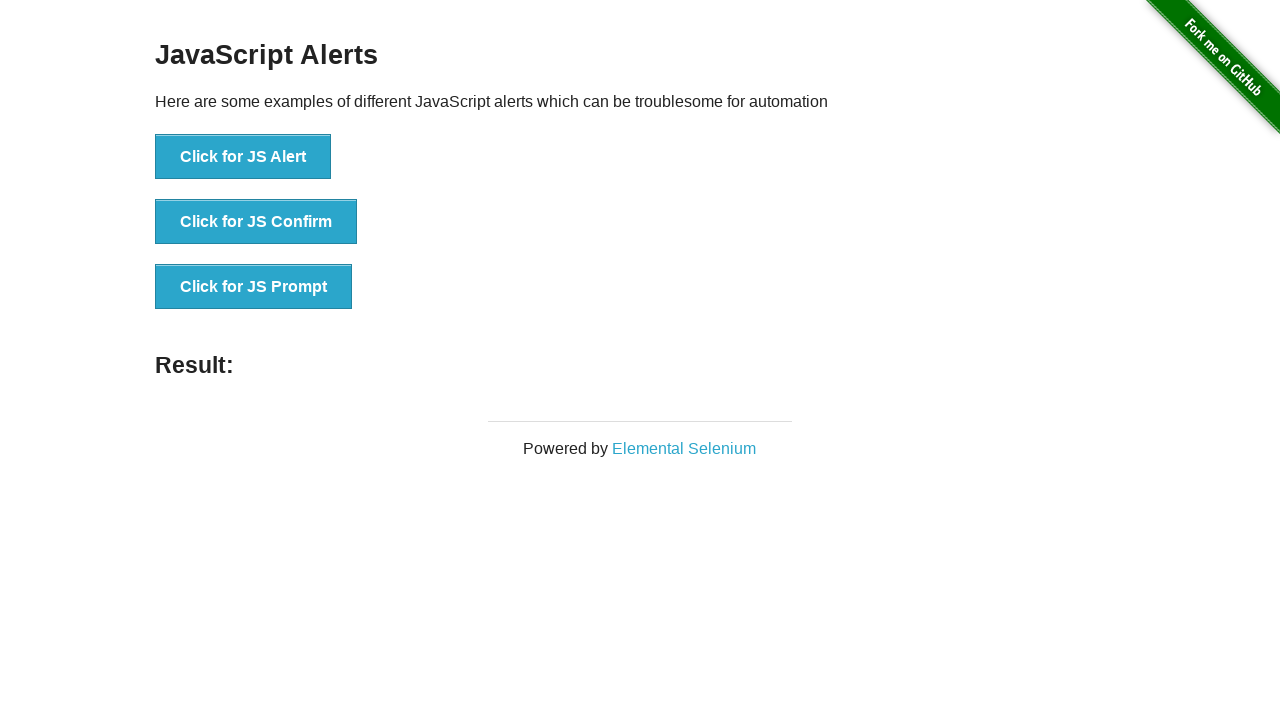

Set up dialog handler to accept JS alerts
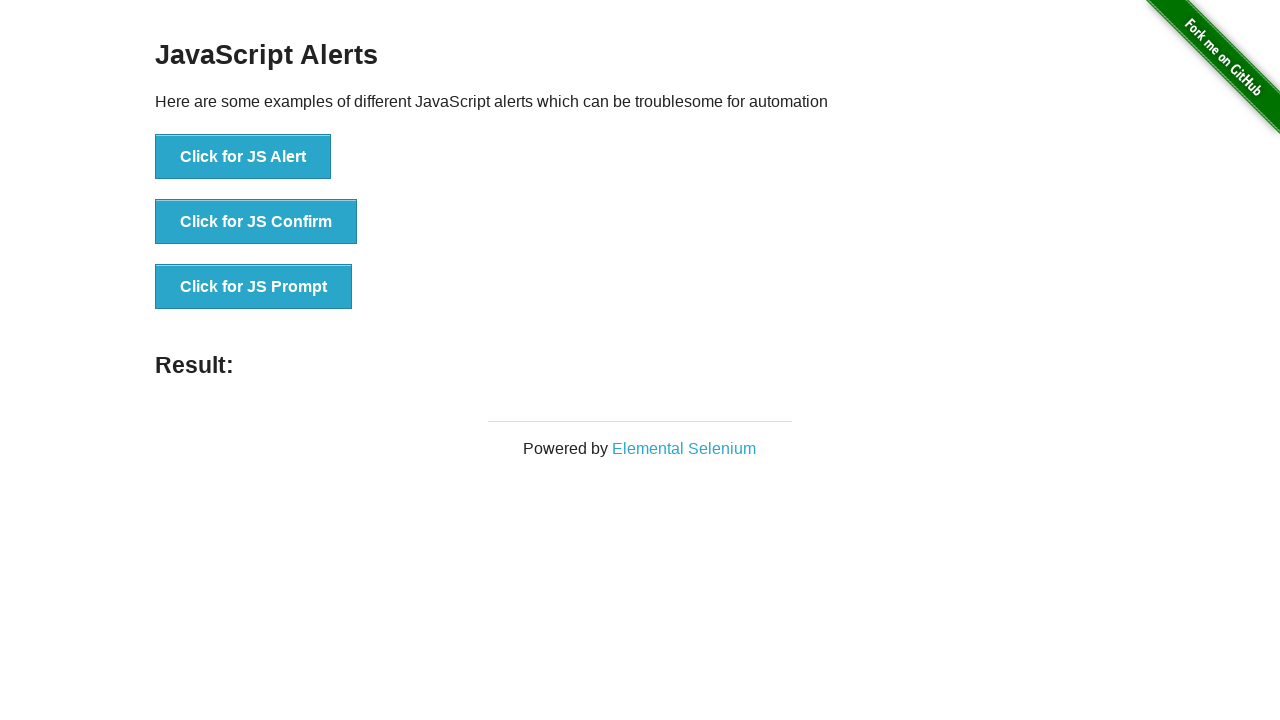

Clicked the 'Click for JS Alert' button at (243, 157) on text=Click for JS Alert
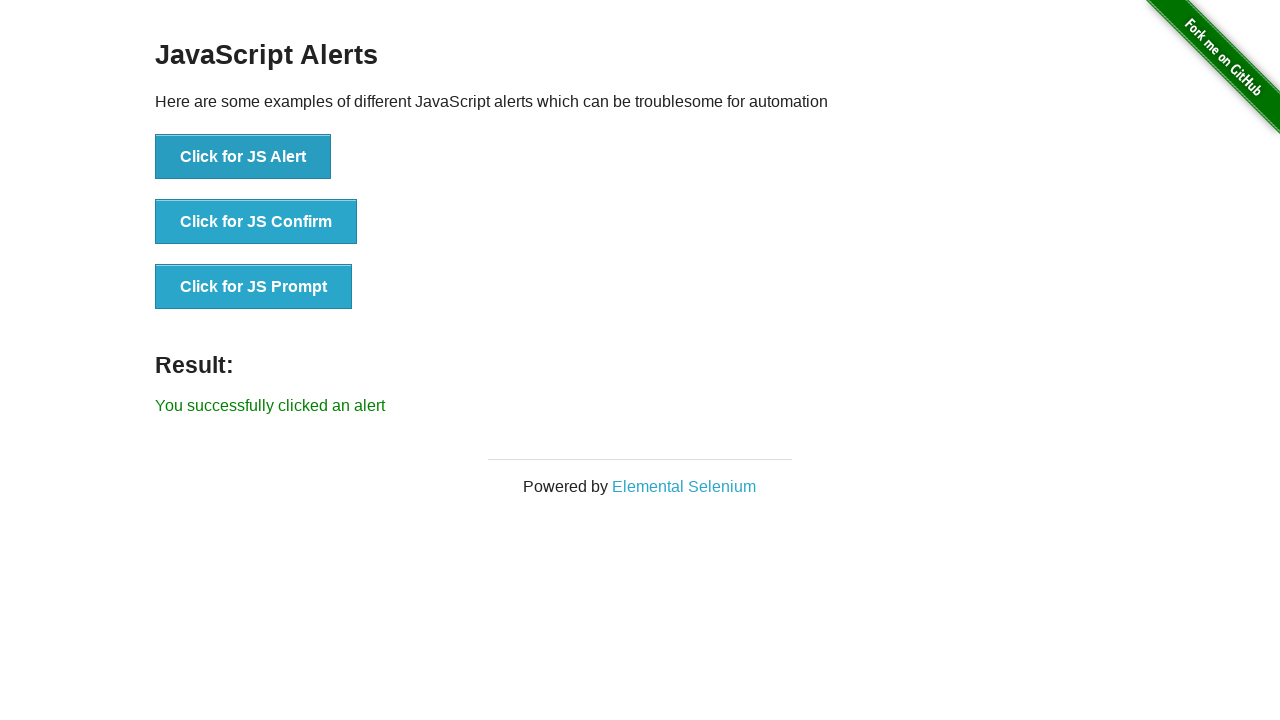

Waited for result message to appear
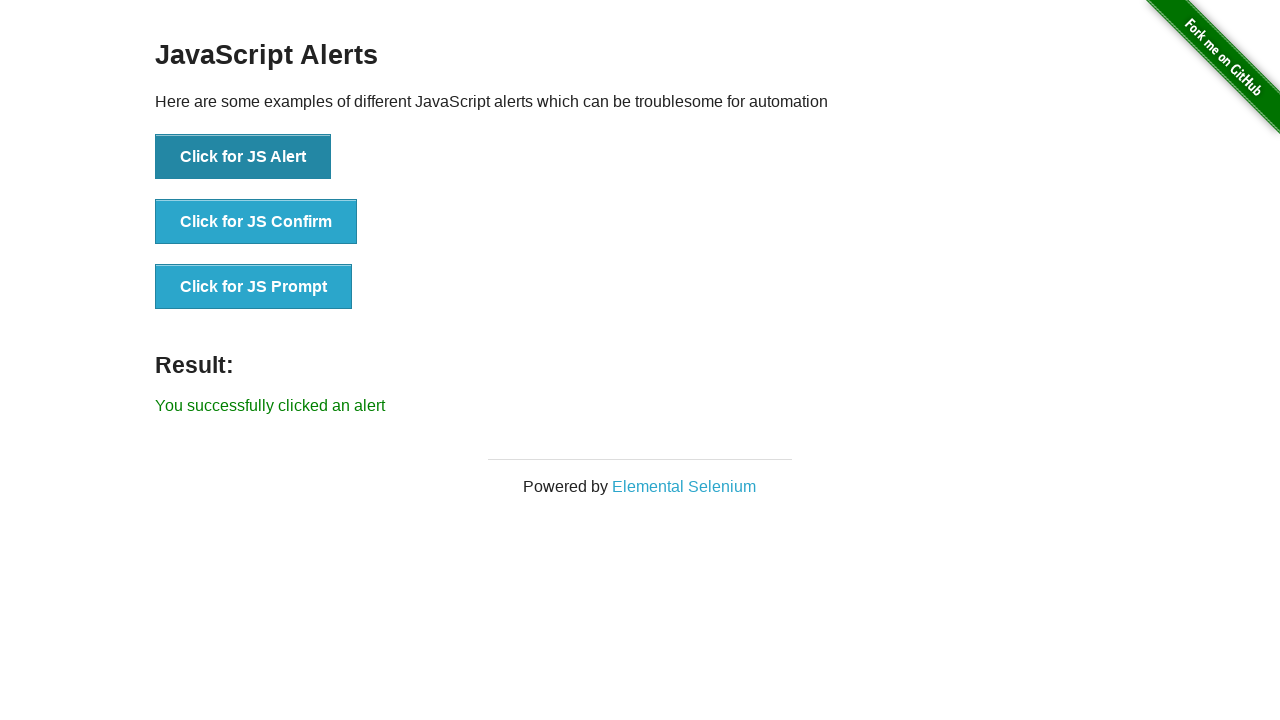

Verified result message text: 'You successfully clicked an alert'
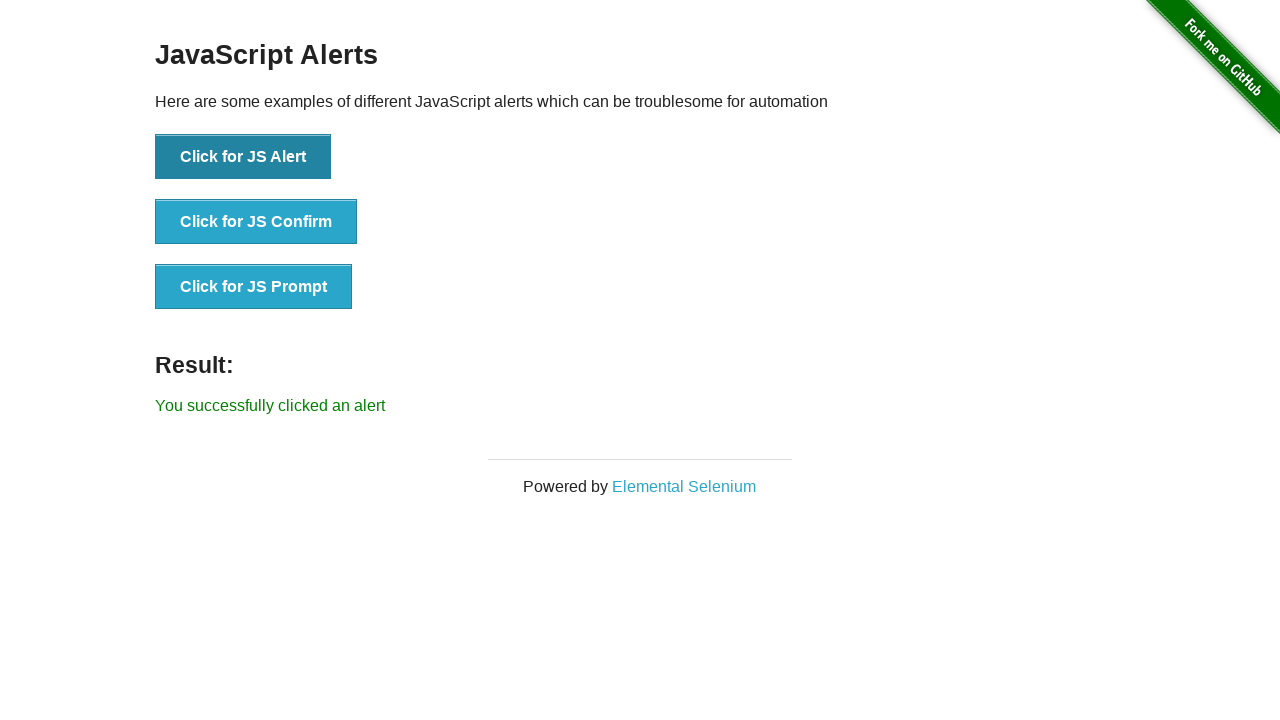

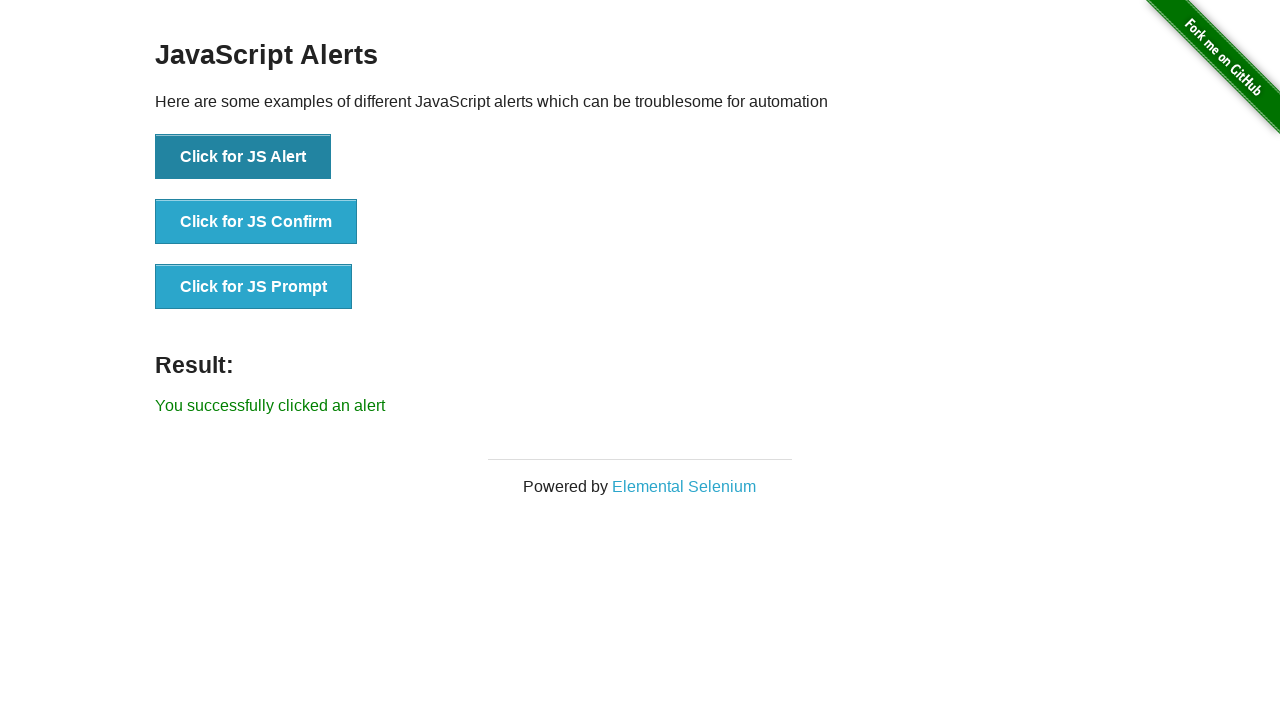